Tests keyboard input functionality by clicking on a name field, entering text, and clicking a button on a form testing page

Starting URL: https://formy-project.herokuapp.com/keypress

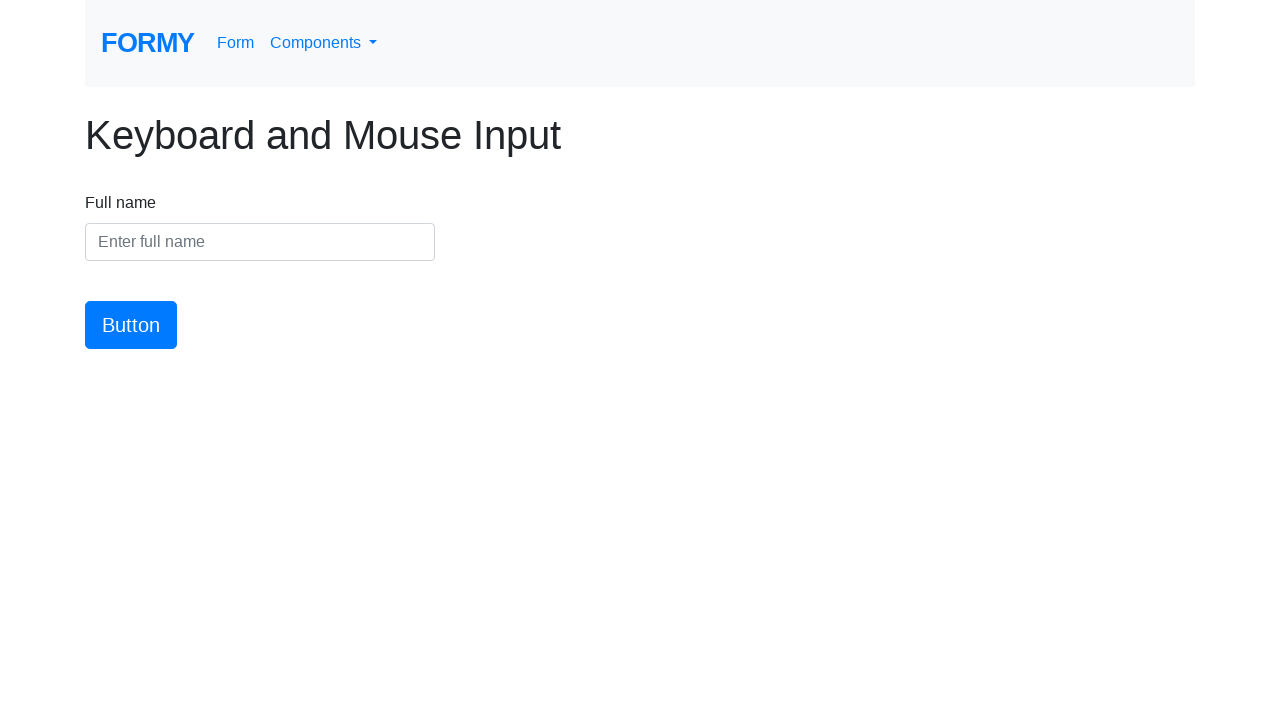

Clicked on the name input field at (260, 242) on #name
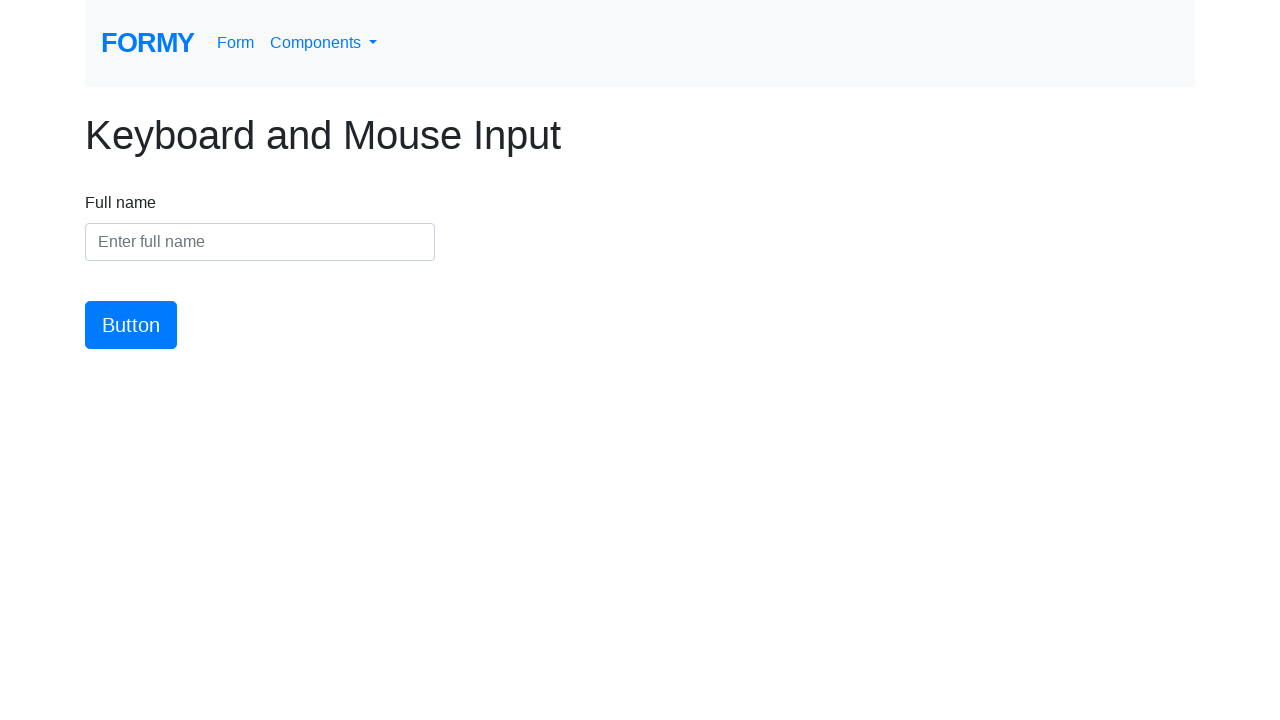

Entered 'Vidula' into the name field on #name
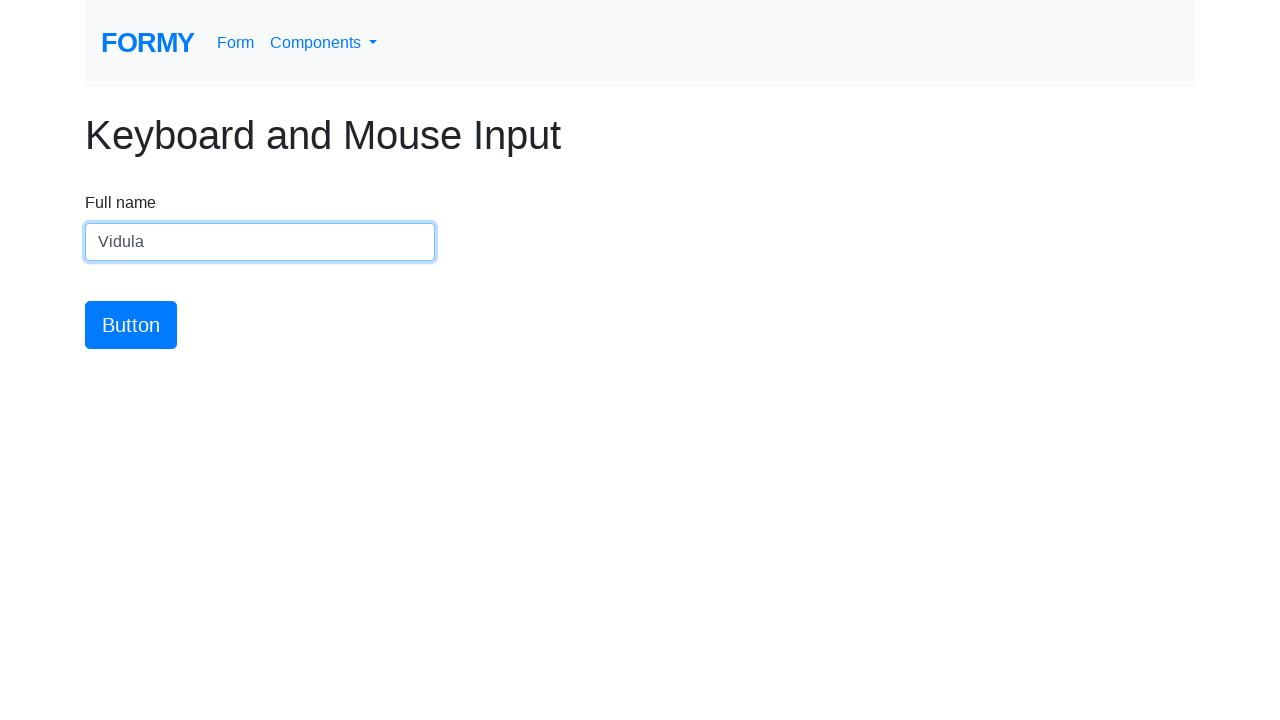

Clicked the submit button at (131, 325) on #button
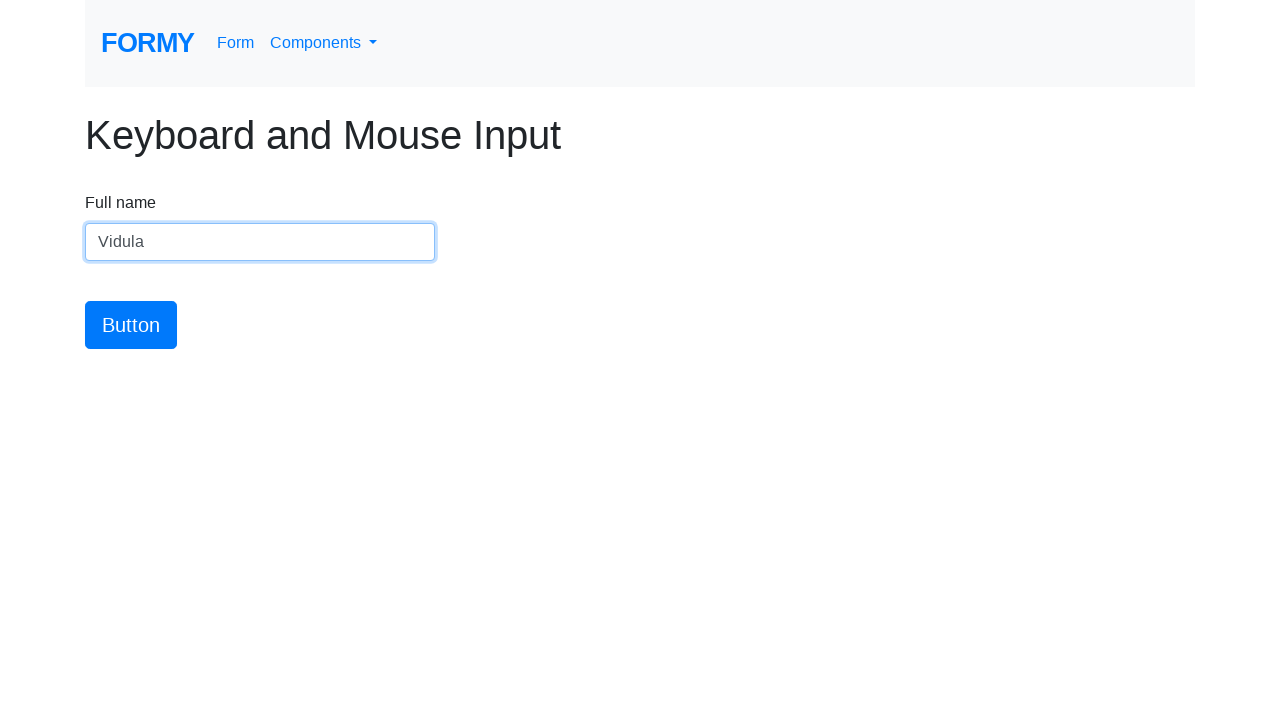

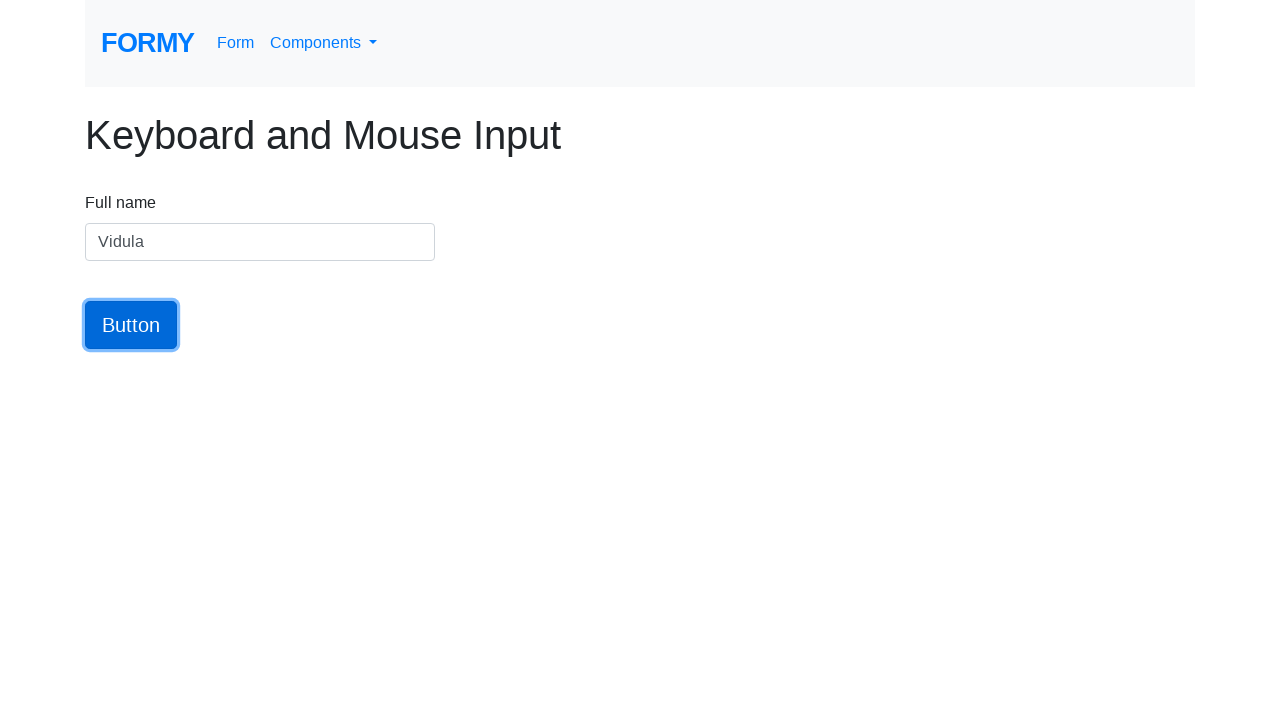